Solves a mathematical challenge by extracting a value from the page, calculating the result using a logarithmic formula, and submitting the answer along with checkbox selections

Starting URL: https://suninjuly.github.io/math.html

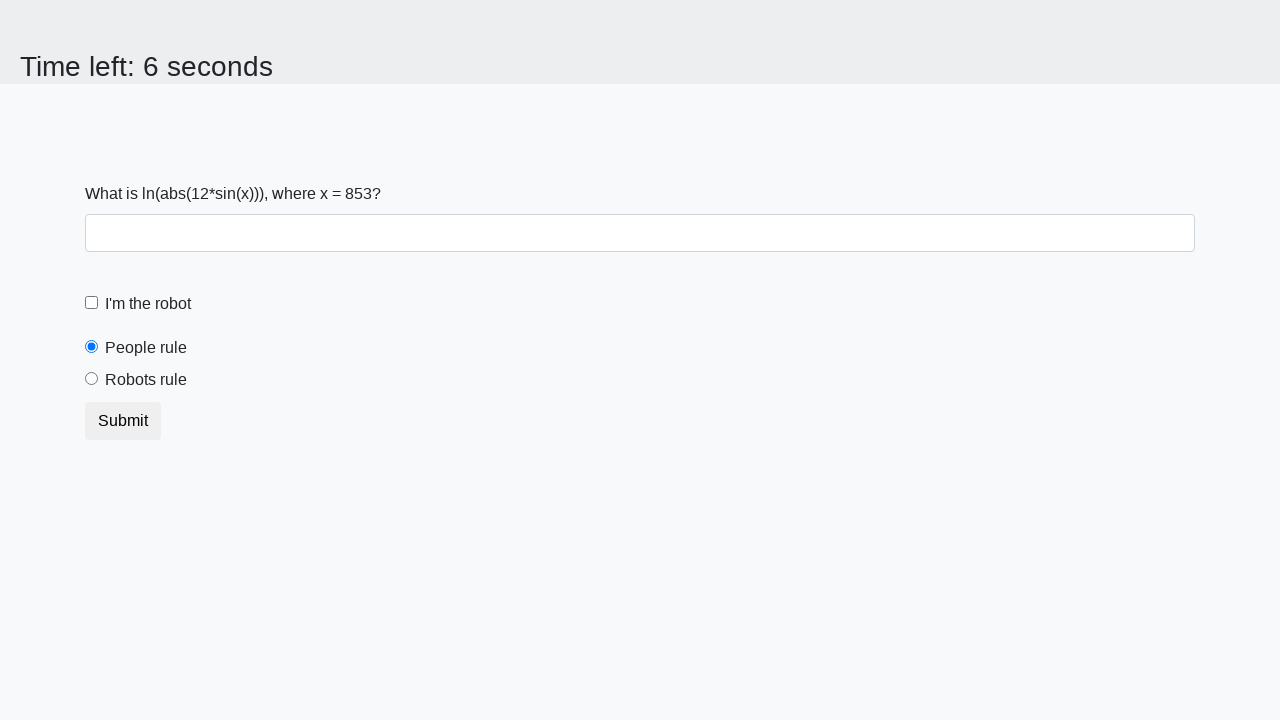

Located the input value element
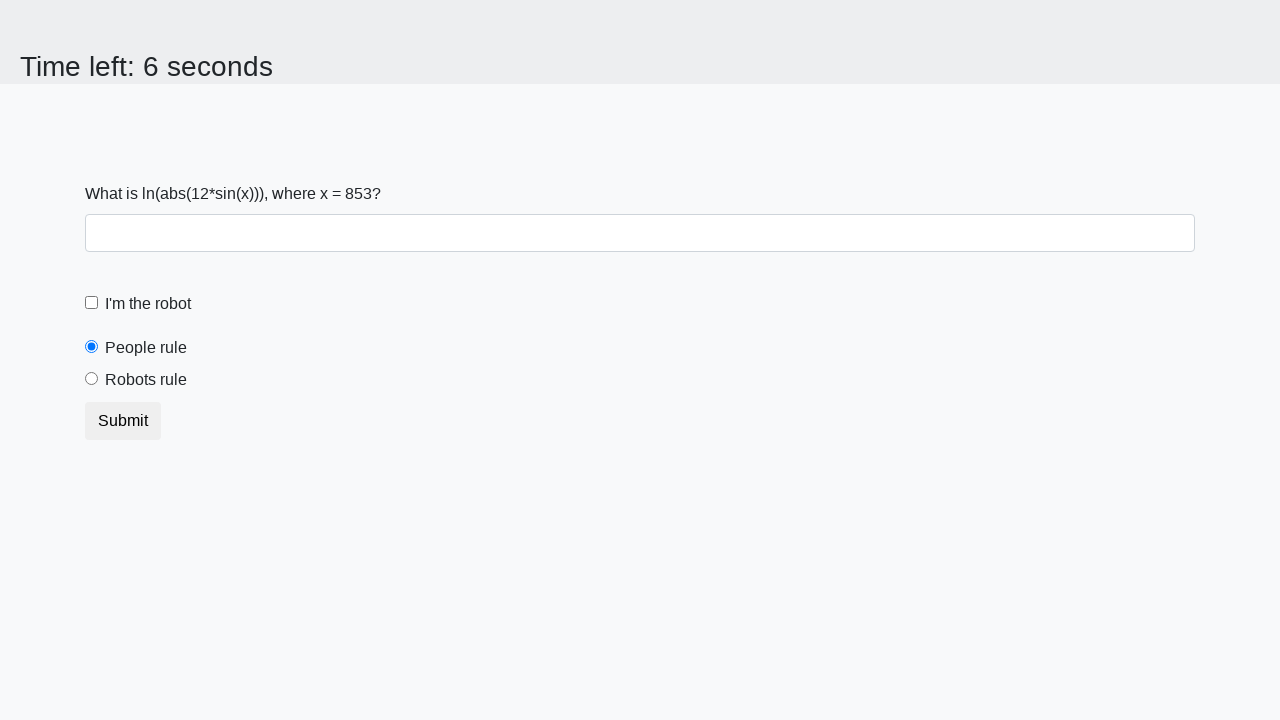

Extracted the numerical value from the page
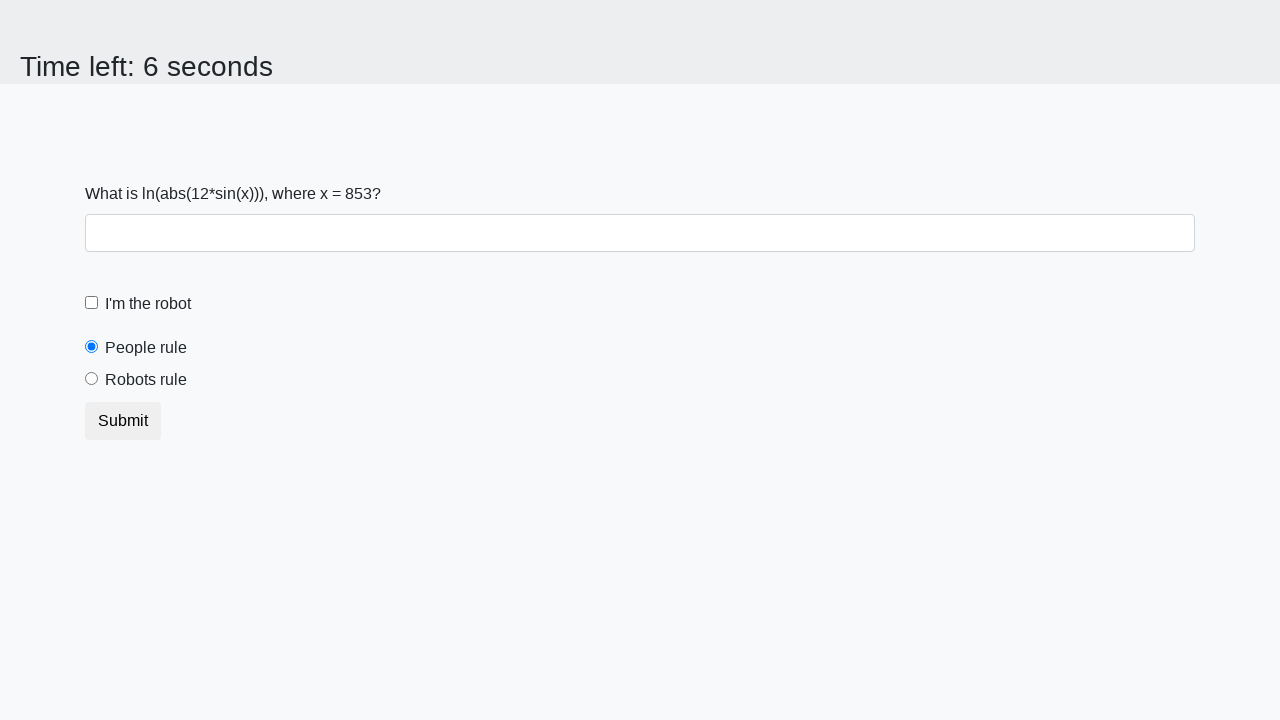

Calculated logarithmic formula result: 2.4832471659126663
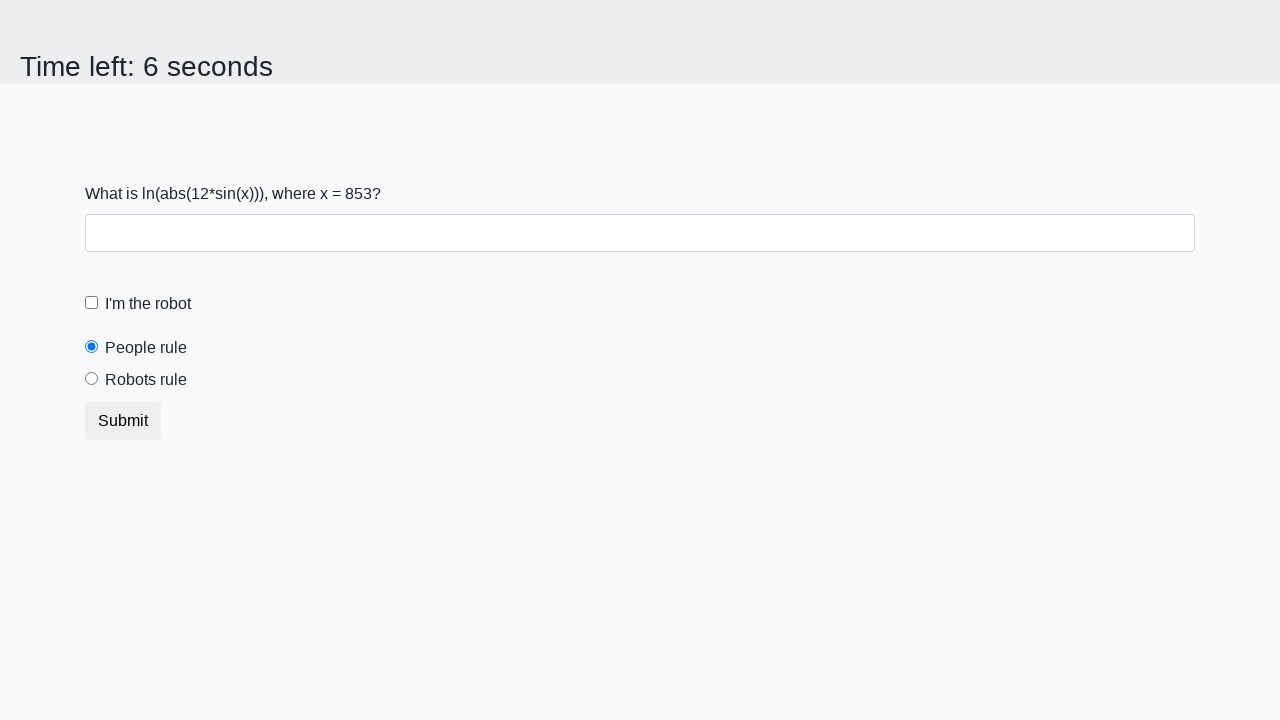

Filled the answer field with calculated value on #answer
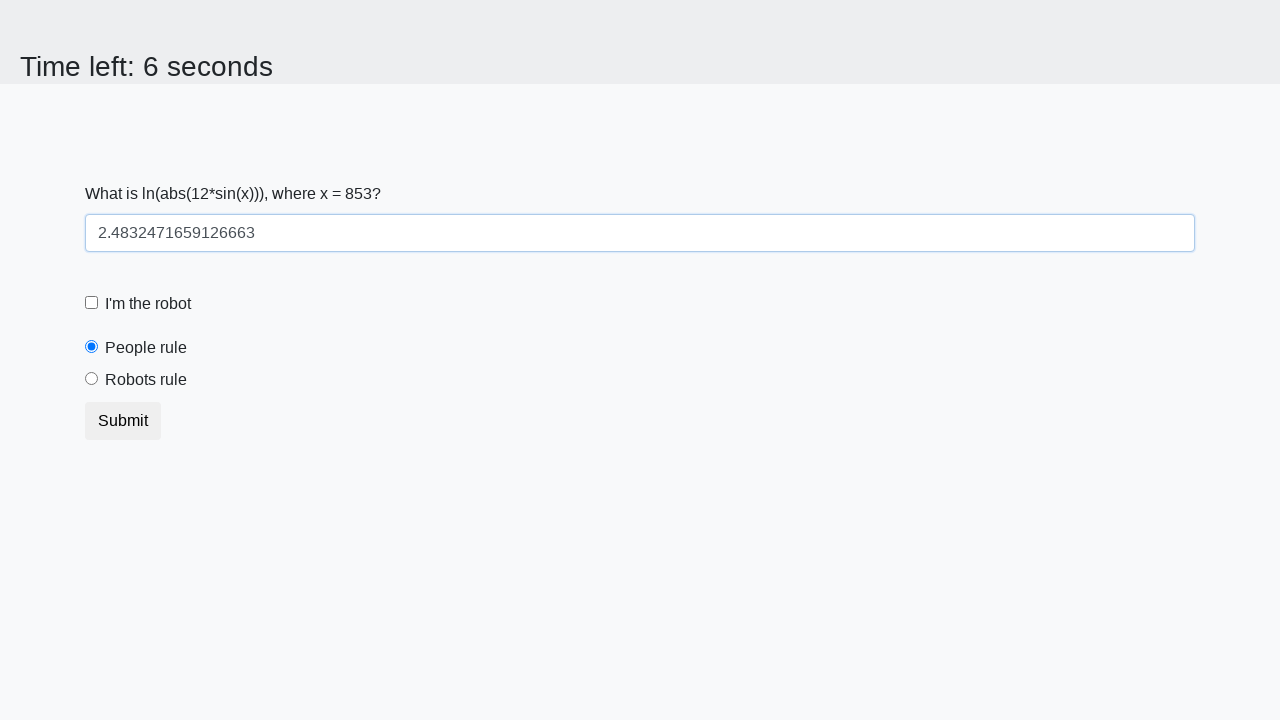

Checked the robot checkbox at (92, 303) on #robotCheckbox
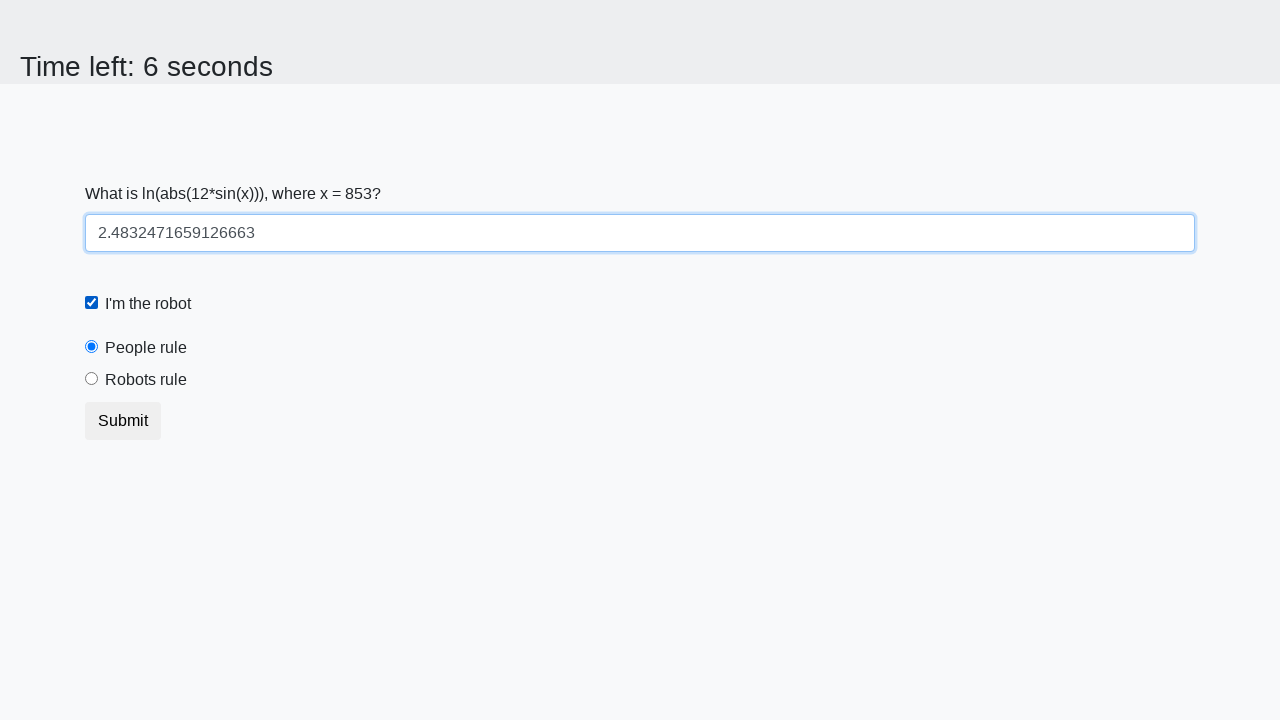

Selected the robots rule radio button at (92, 379) on #robotsRule
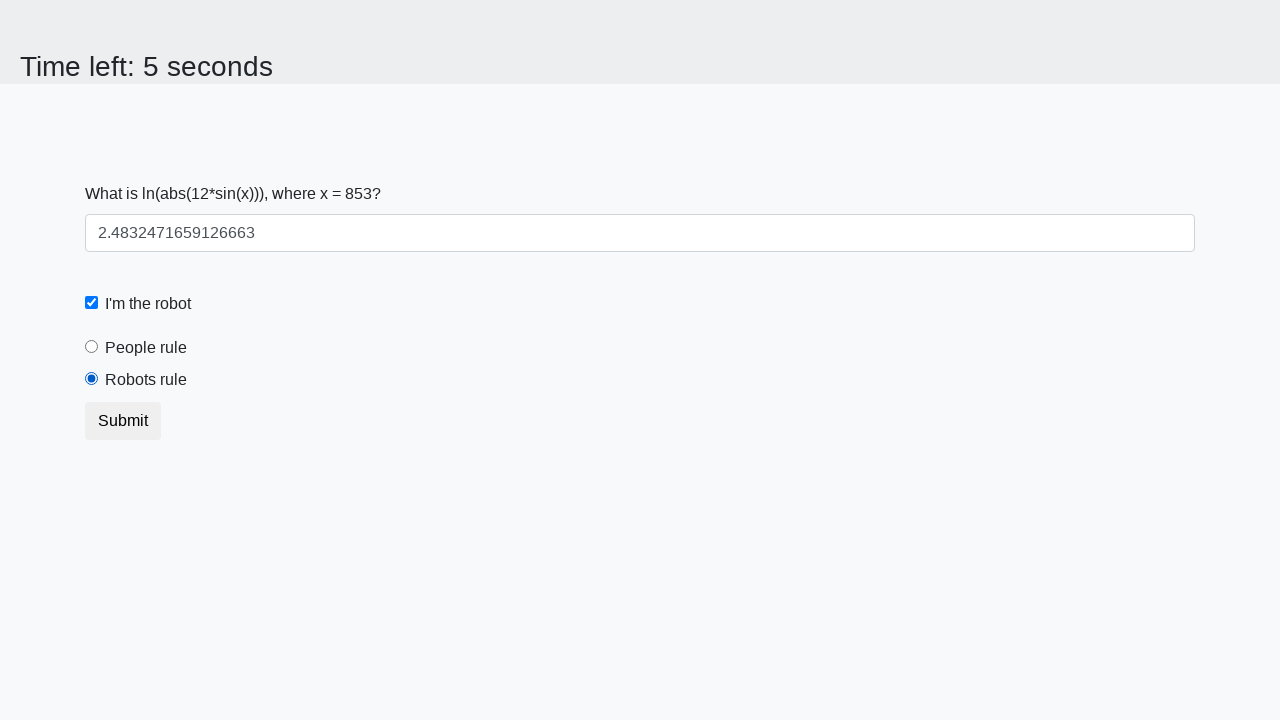

Clicked the submit button to submit the form at (123, 421) on body > div > form > button
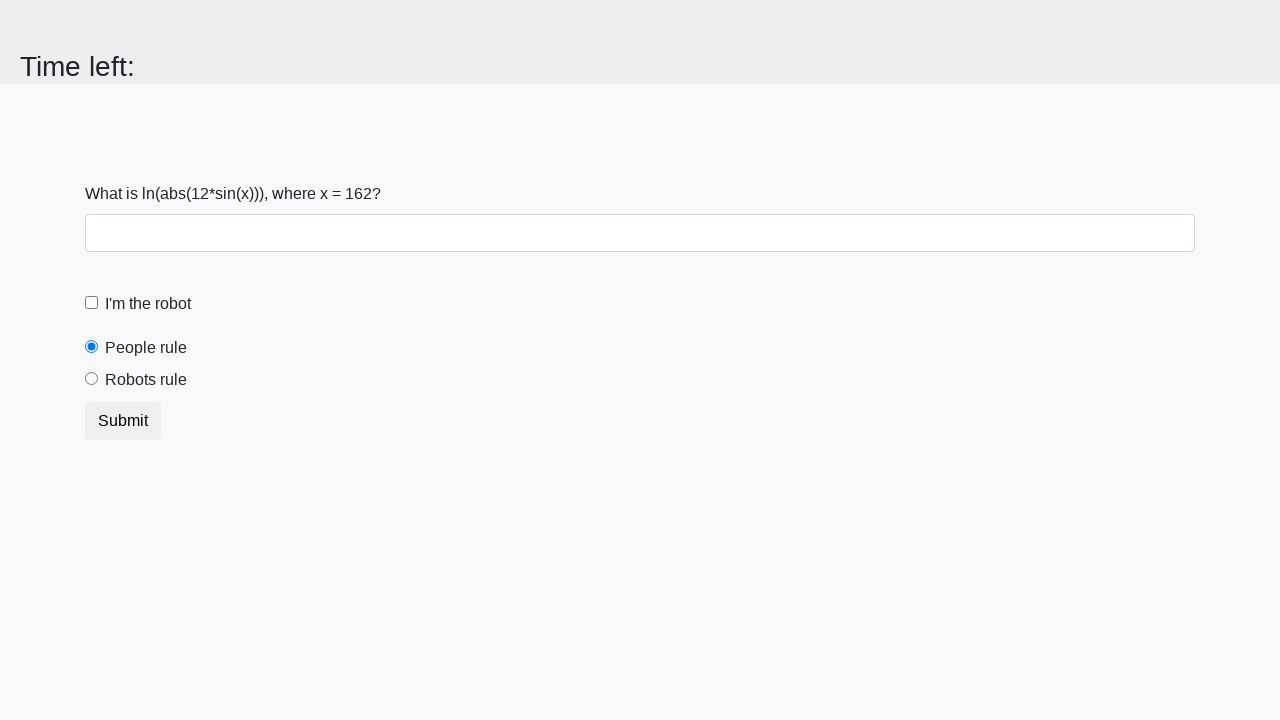

Waited 2 seconds for form submission result
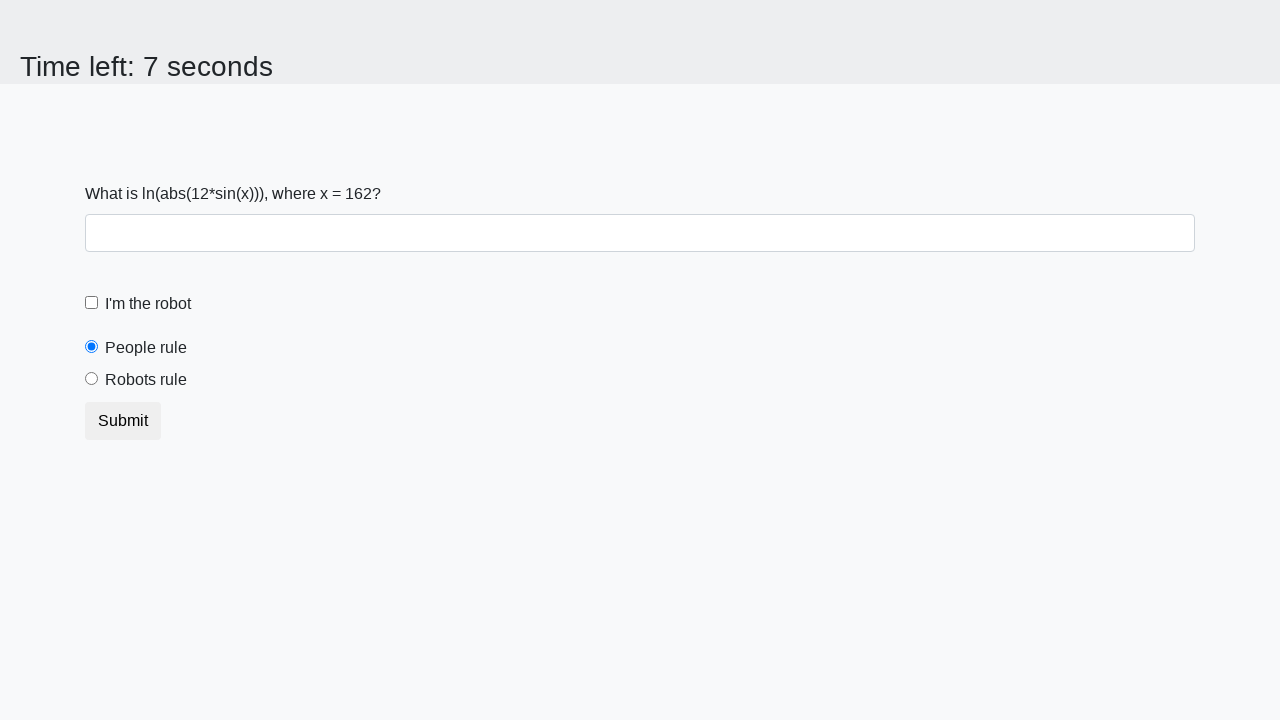

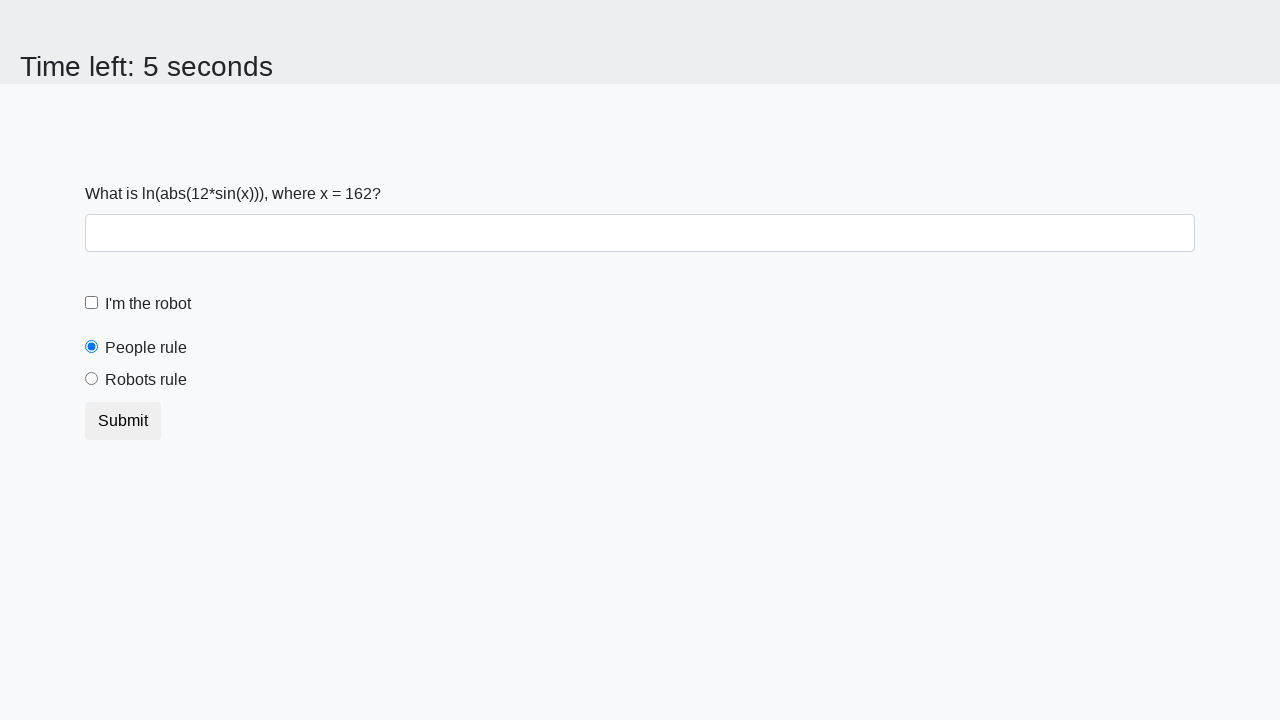